Tests that todo data persists after page reload

Starting URL: https://demo.playwright.dev/todomvc

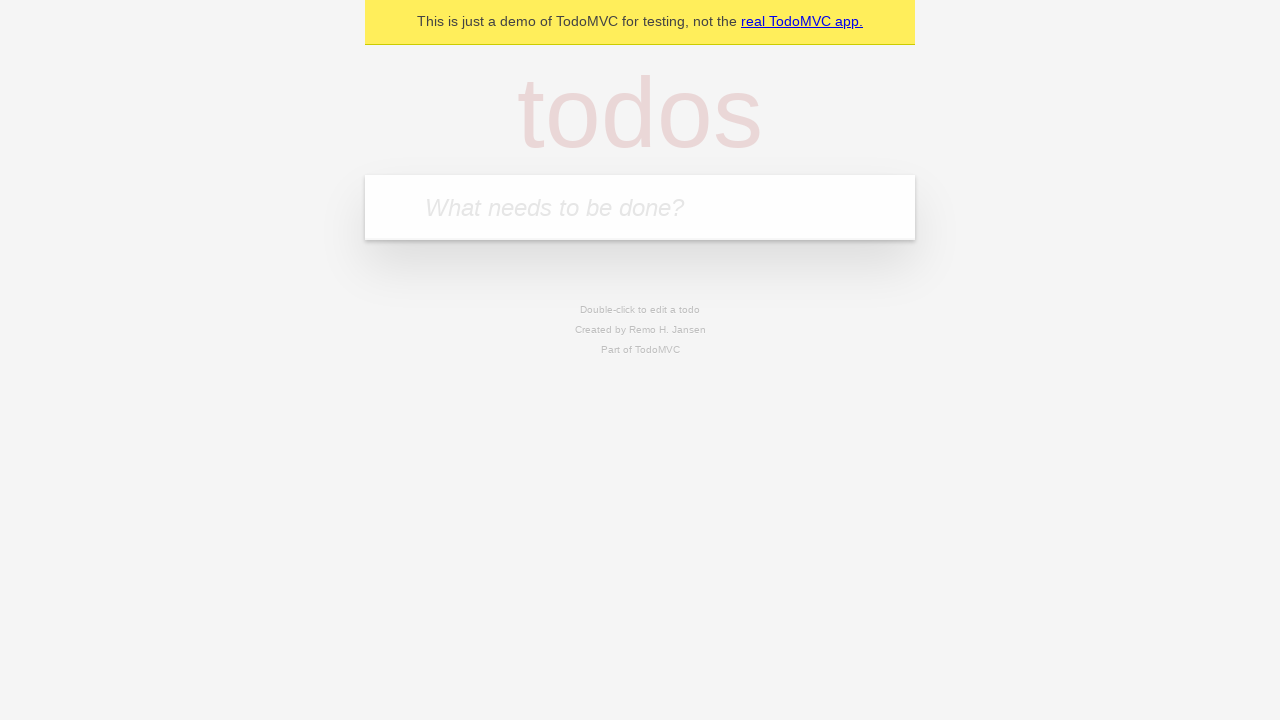

Filled first todo input with 'buy some cheese' on .new-todo
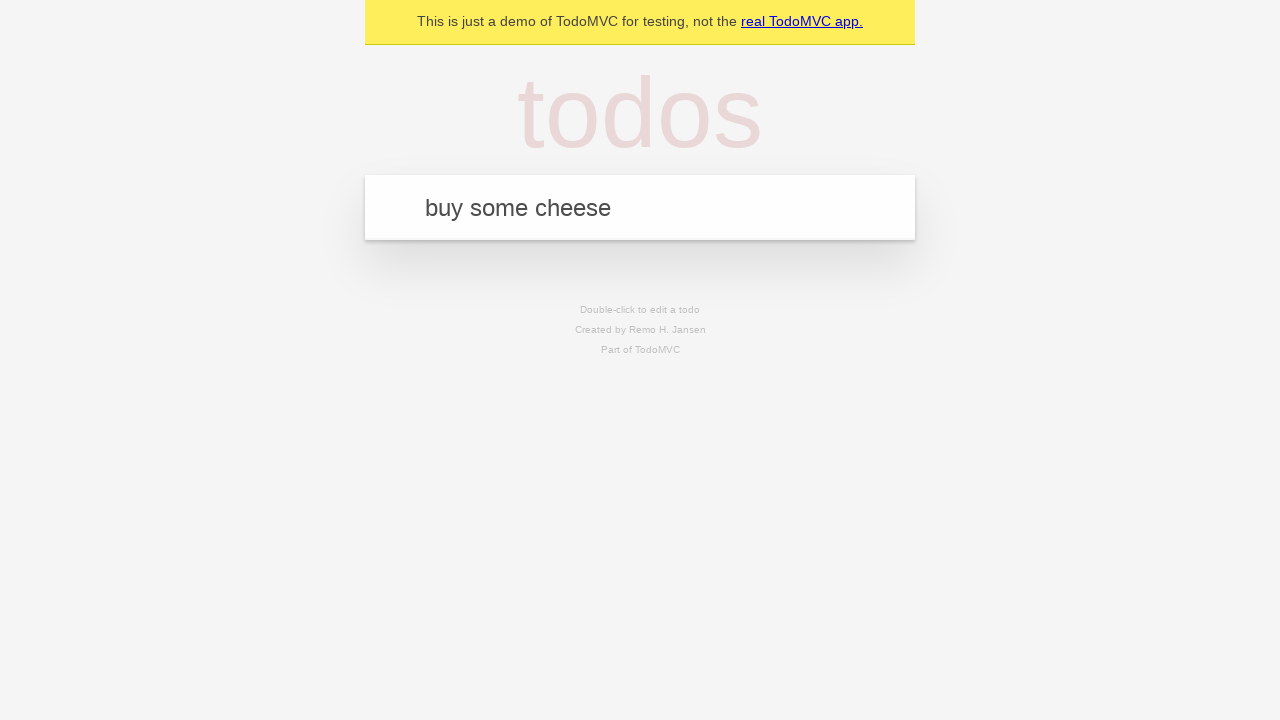

Pressed Enter to create first todo item on .new-todo
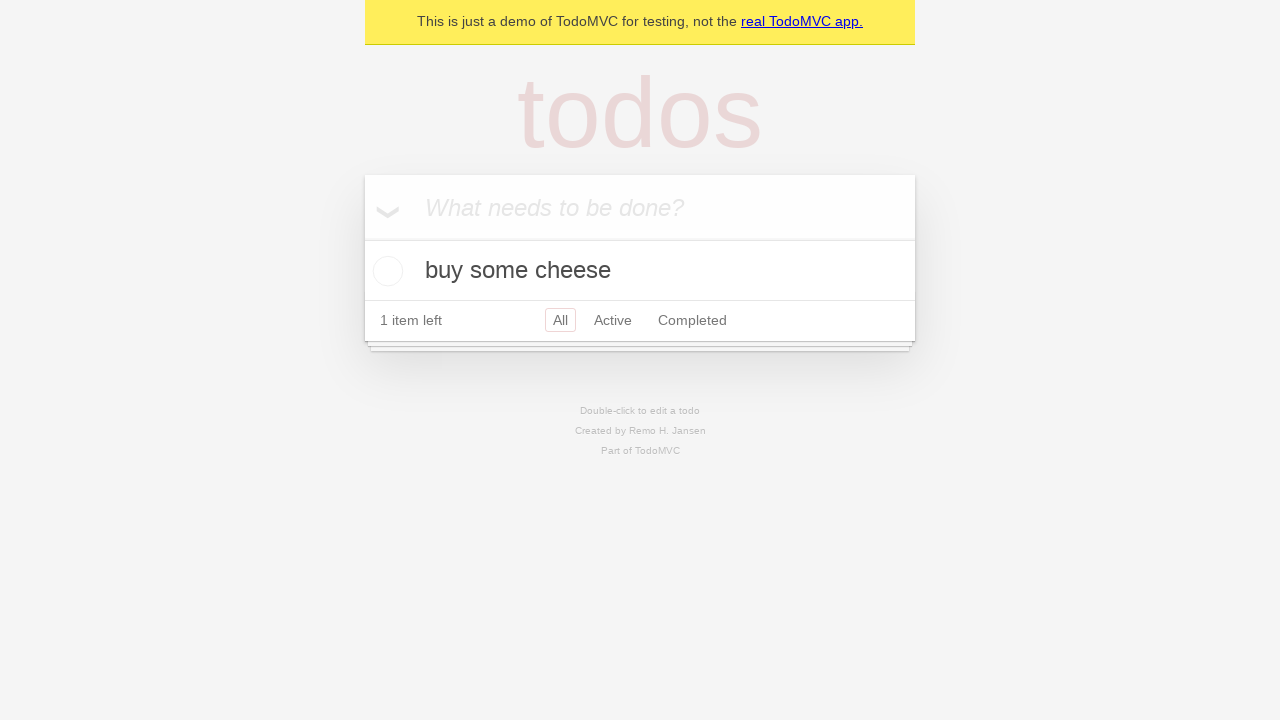

Filled second todo input with 'feed the cat' on .new-todo
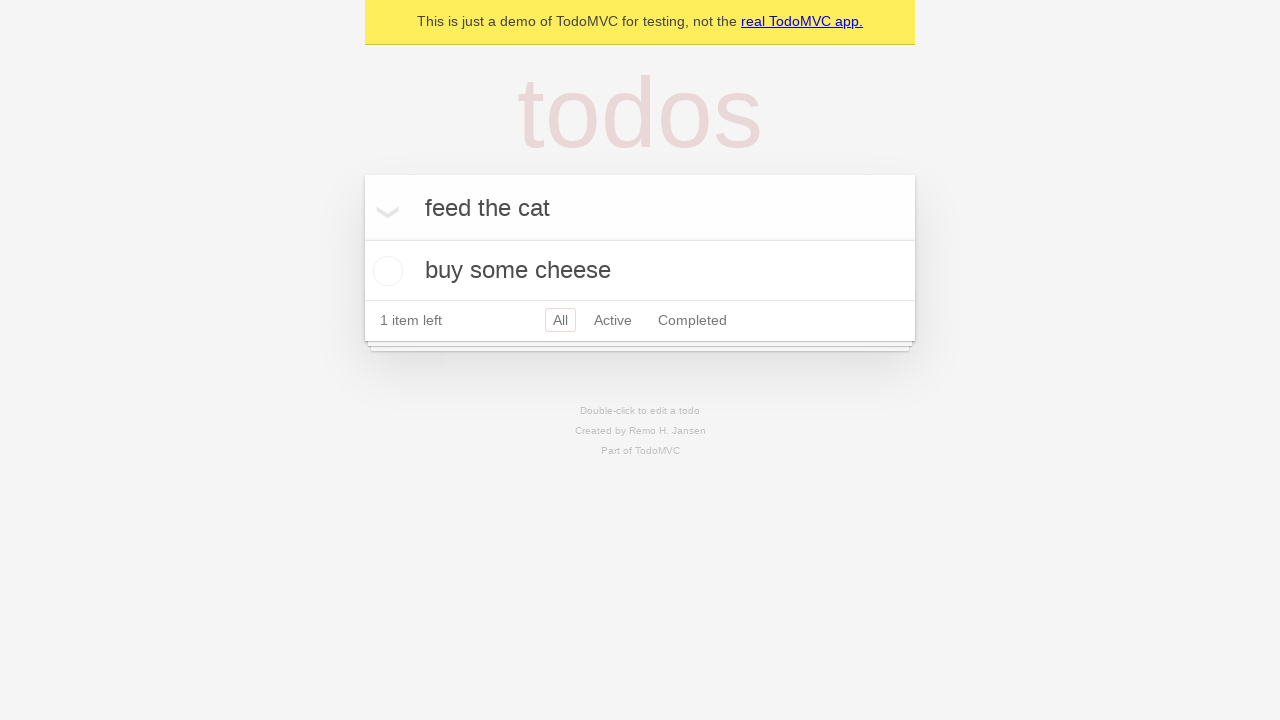

Pressed Enter to create second todo item on .new-todo
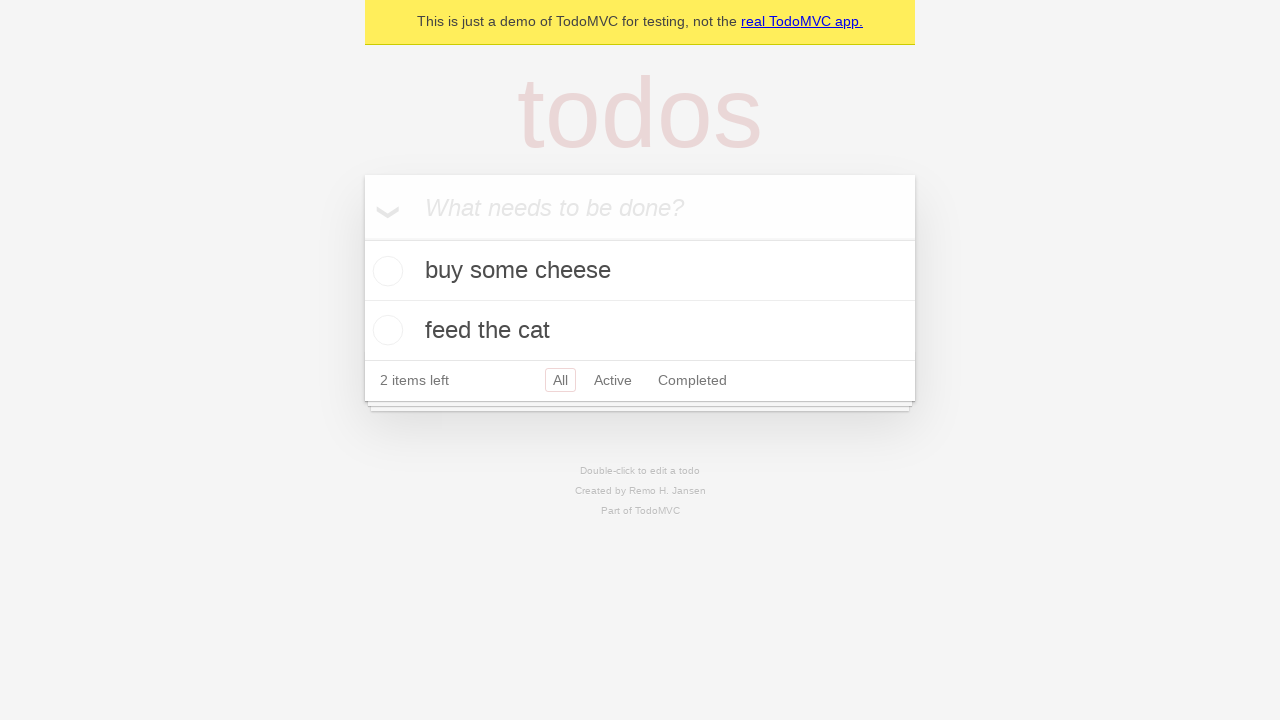

Checked first todo item as completed at (385, 271) on .todo-list li >> nth=0 >> .toggle
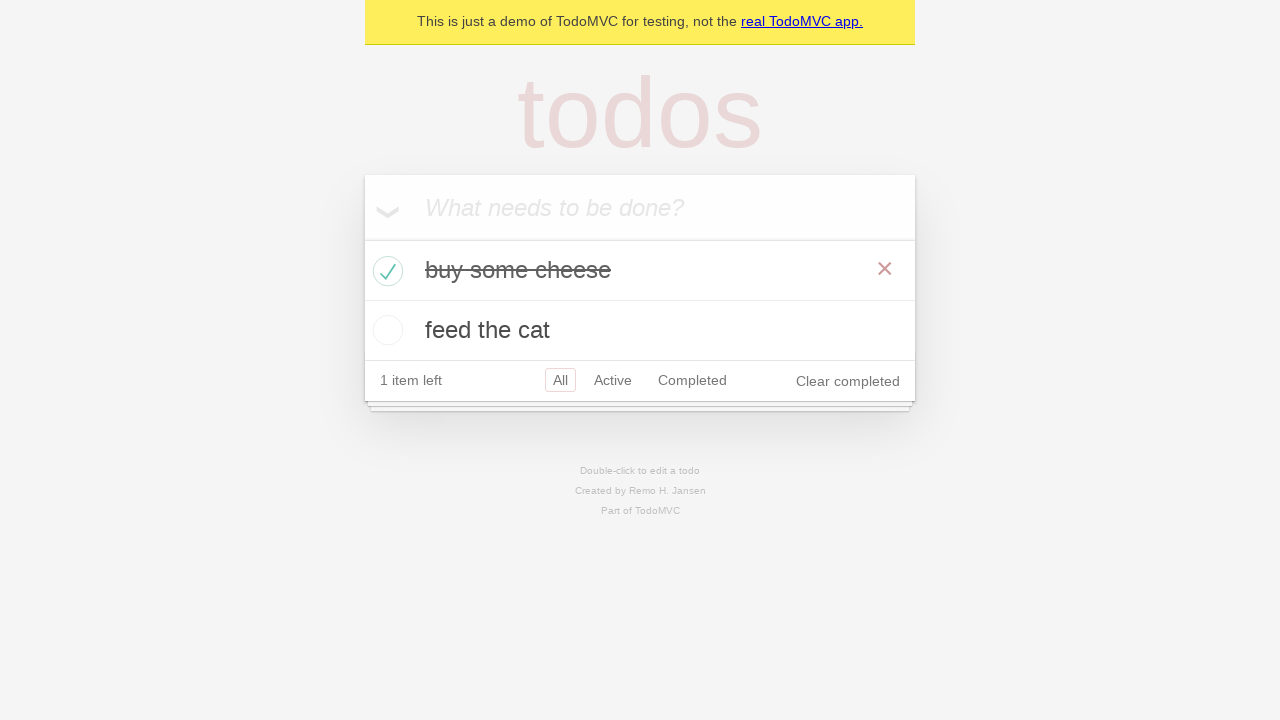

Reloaded page to test data persistence
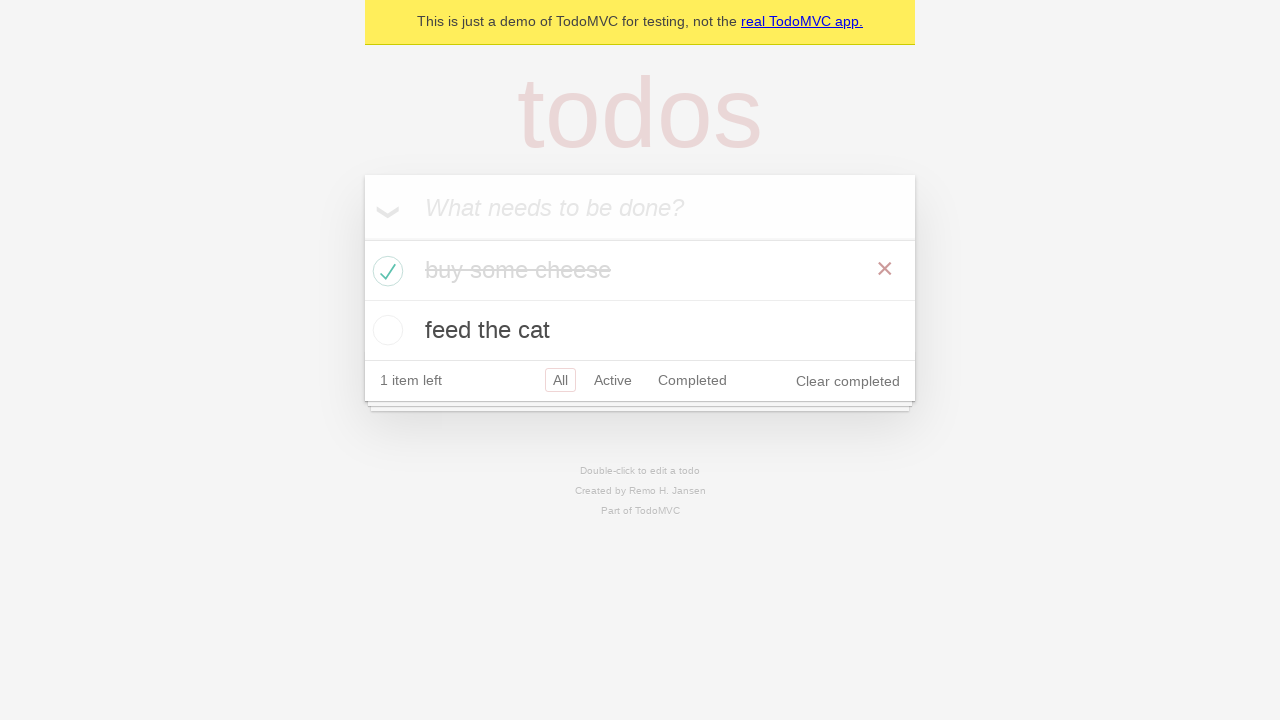

Verified todo items reappeared after page reload
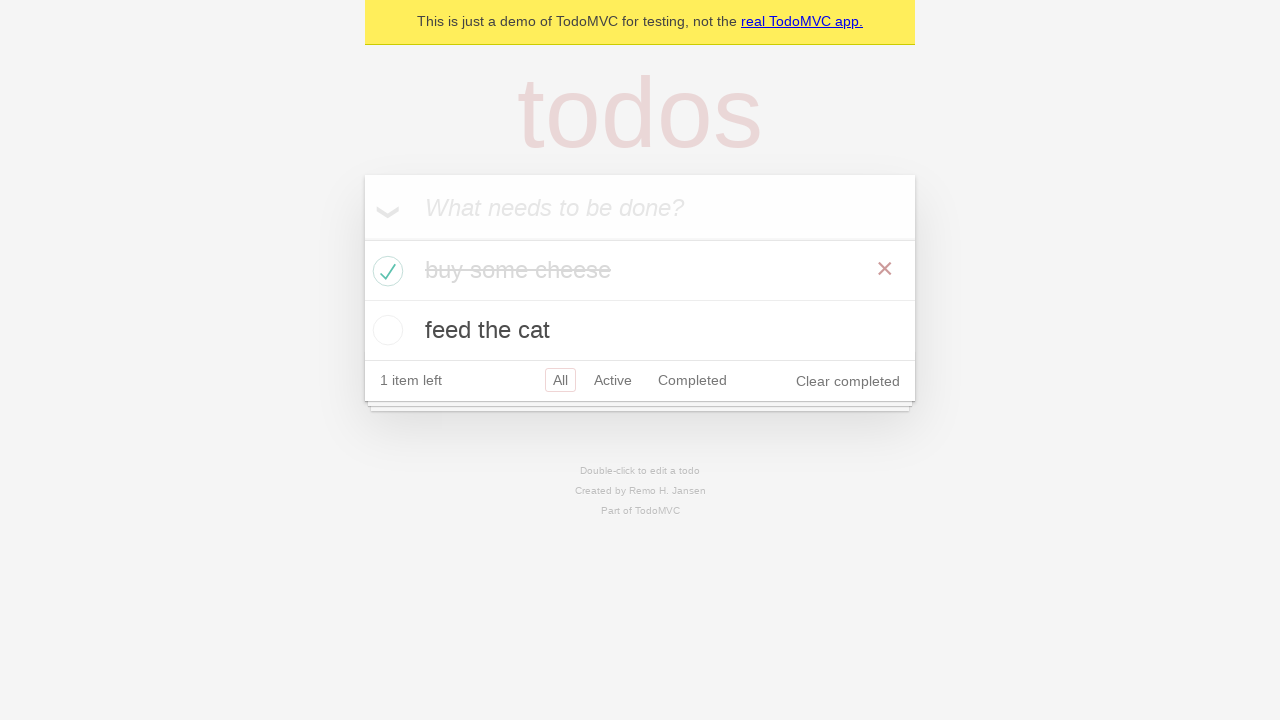

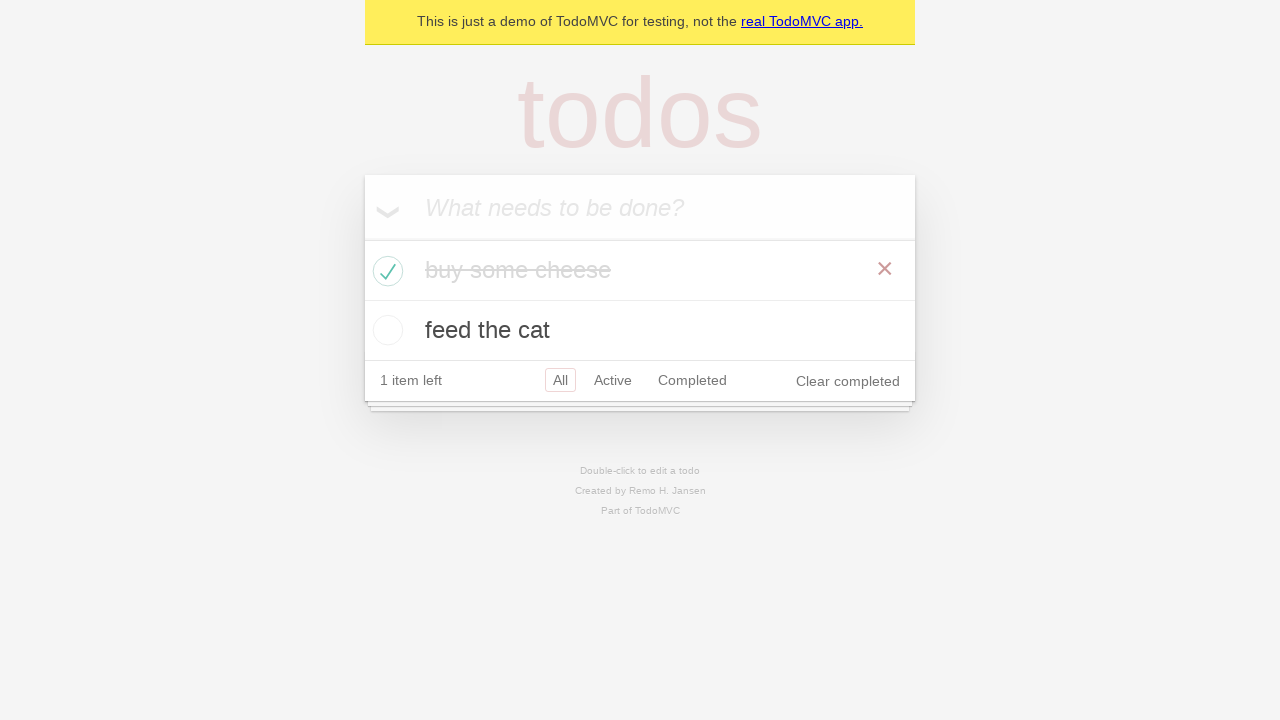